Navigates to vp.ru and checks that the browser console does not contain severe errors

Starting URL: https://vp.ru/

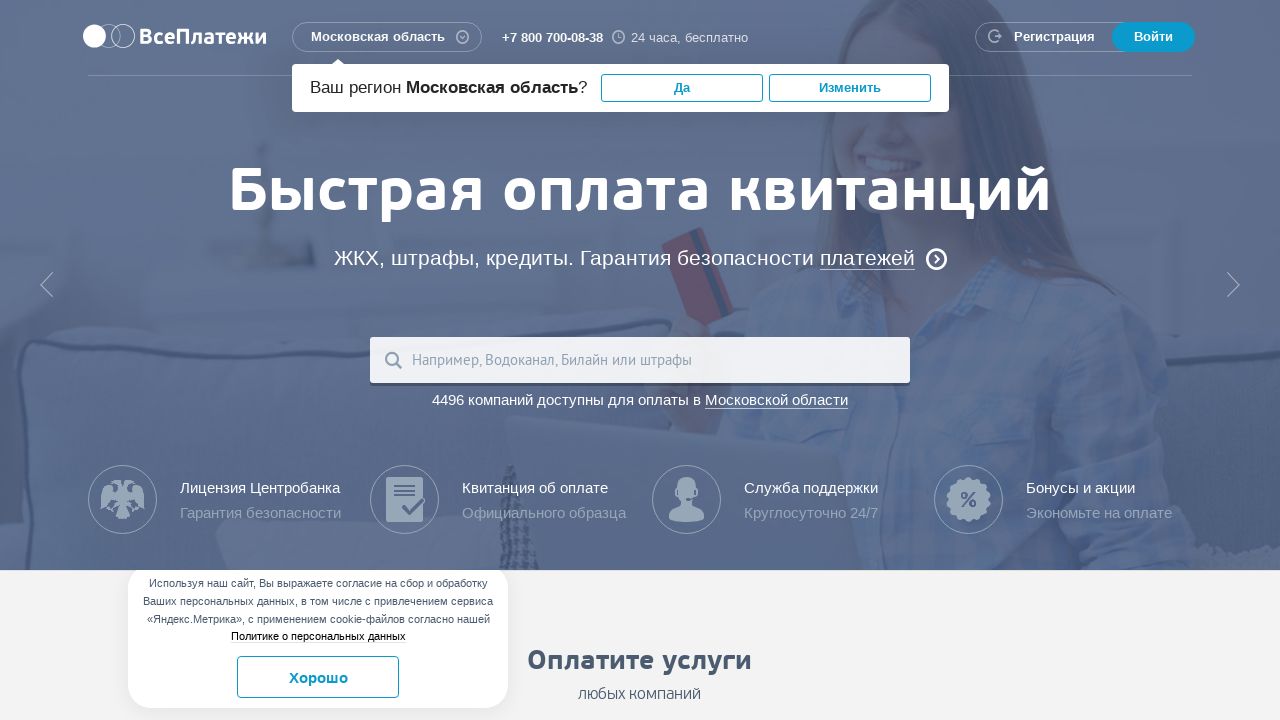

Set up console message listener
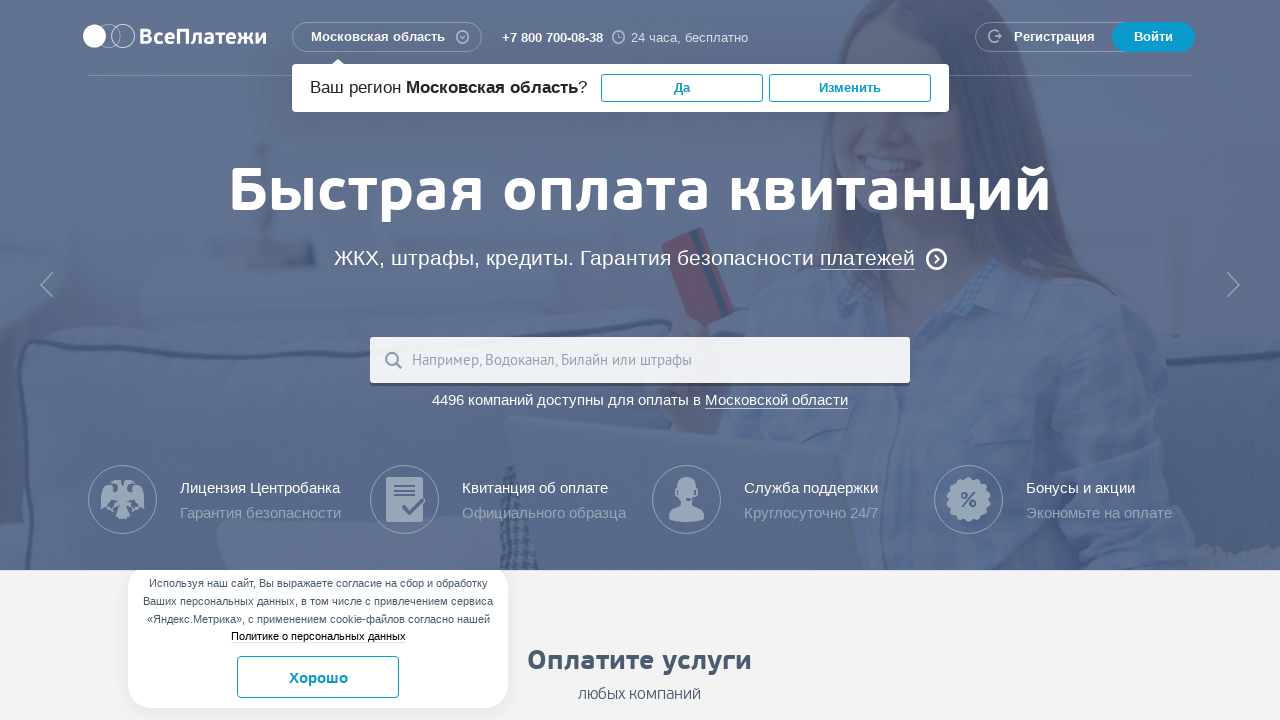

Reloaded page to capture console logs from fresh page load
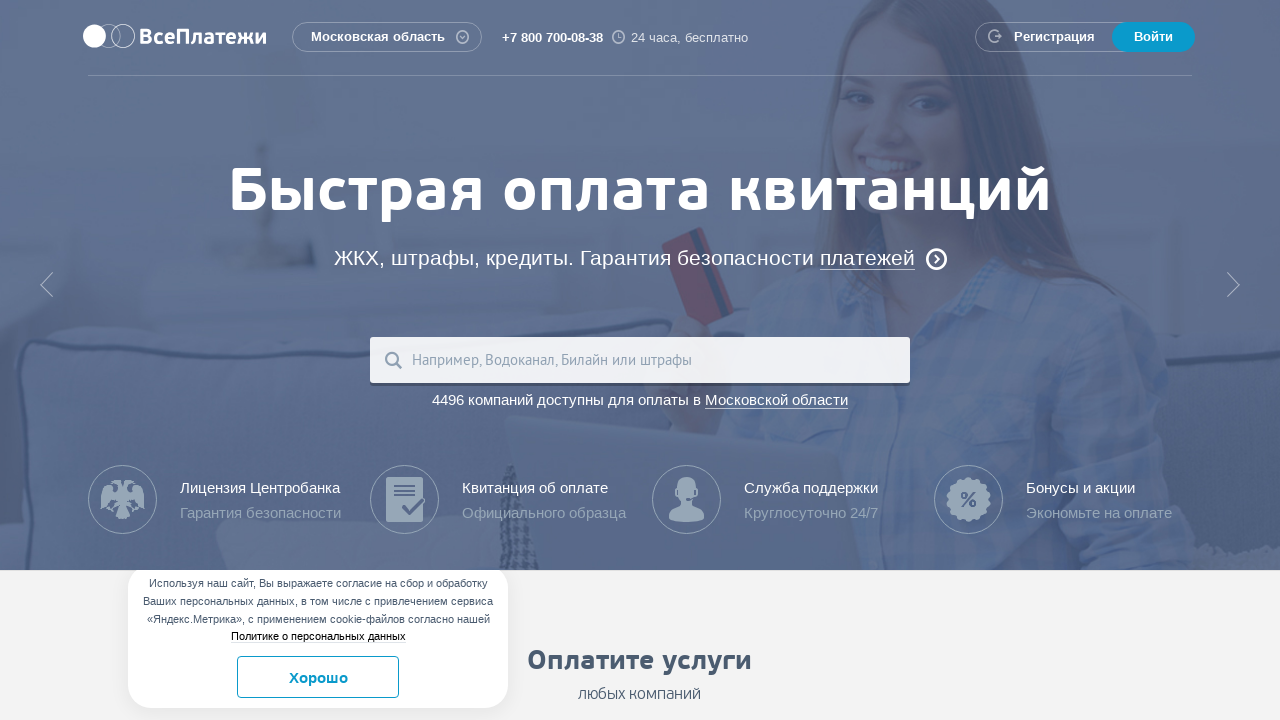

Waited for page to reach domcontentloaded state
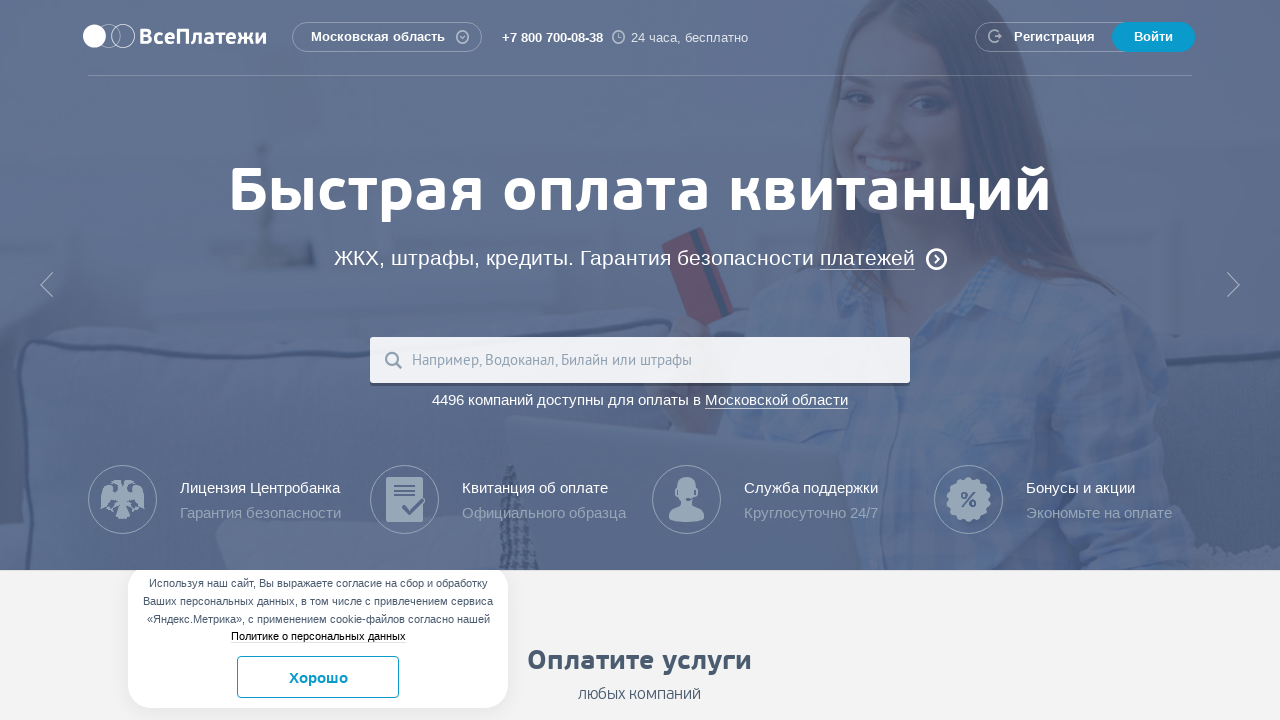

Verified that console does not contain SEVERE errors
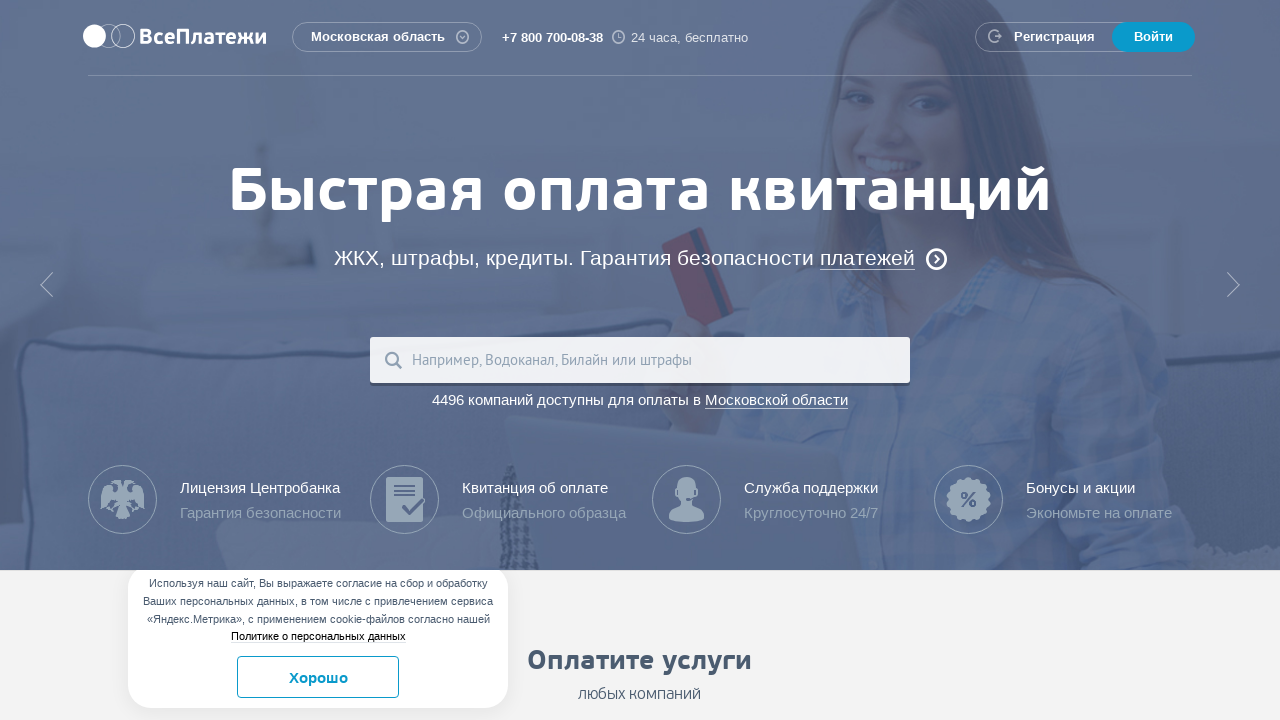

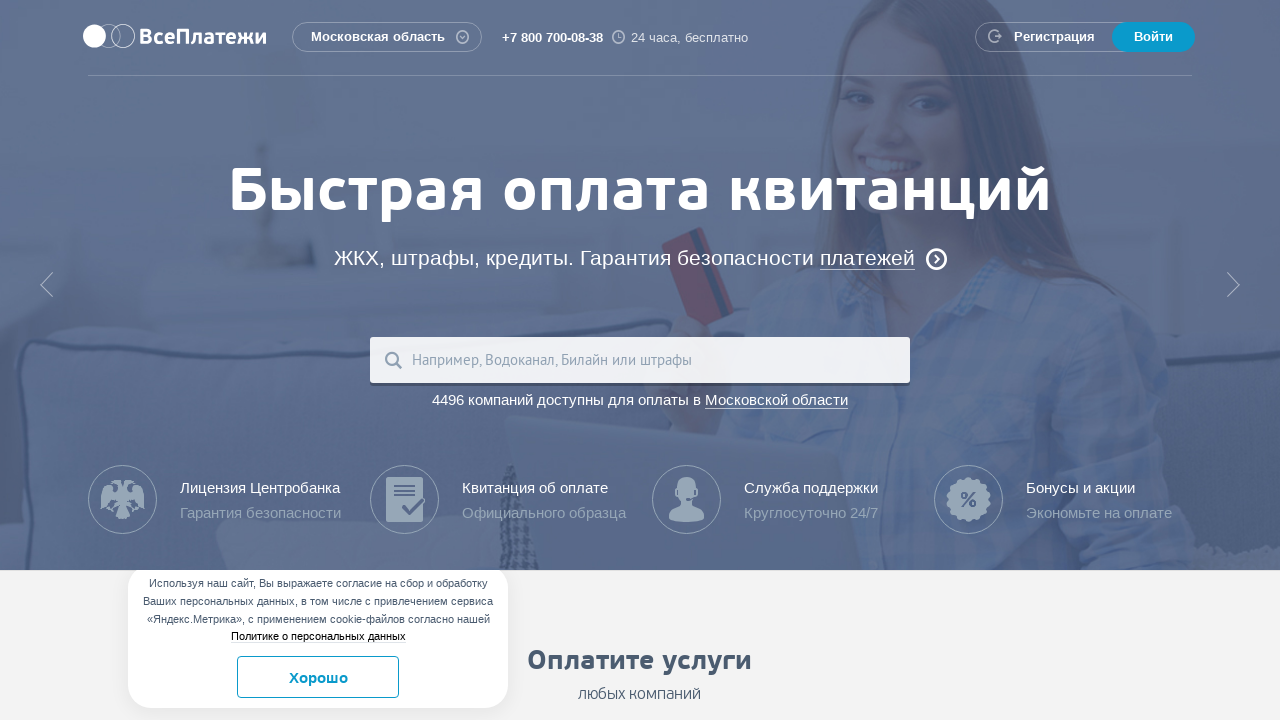